Tests marking individual todo items as complete by checking their checkboxes

Starting URL: https://demo.playwright.dev/todomvc

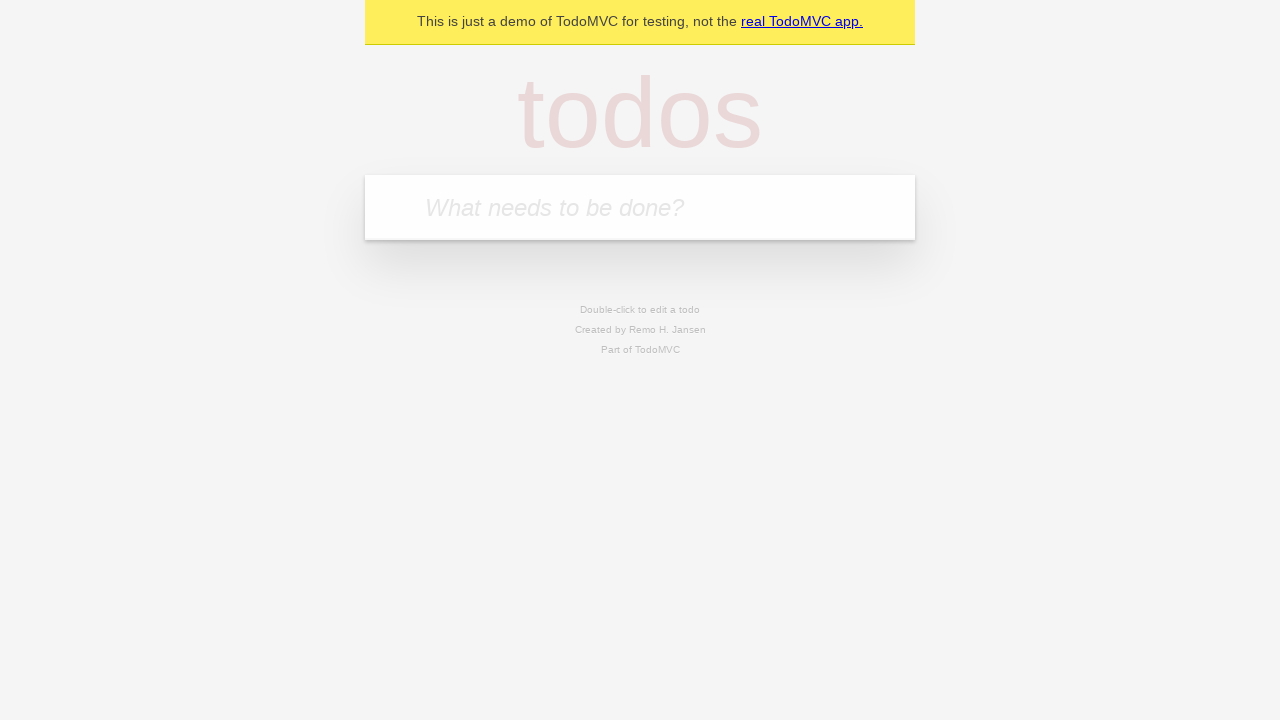

Located the 'What needs to be done?' input field
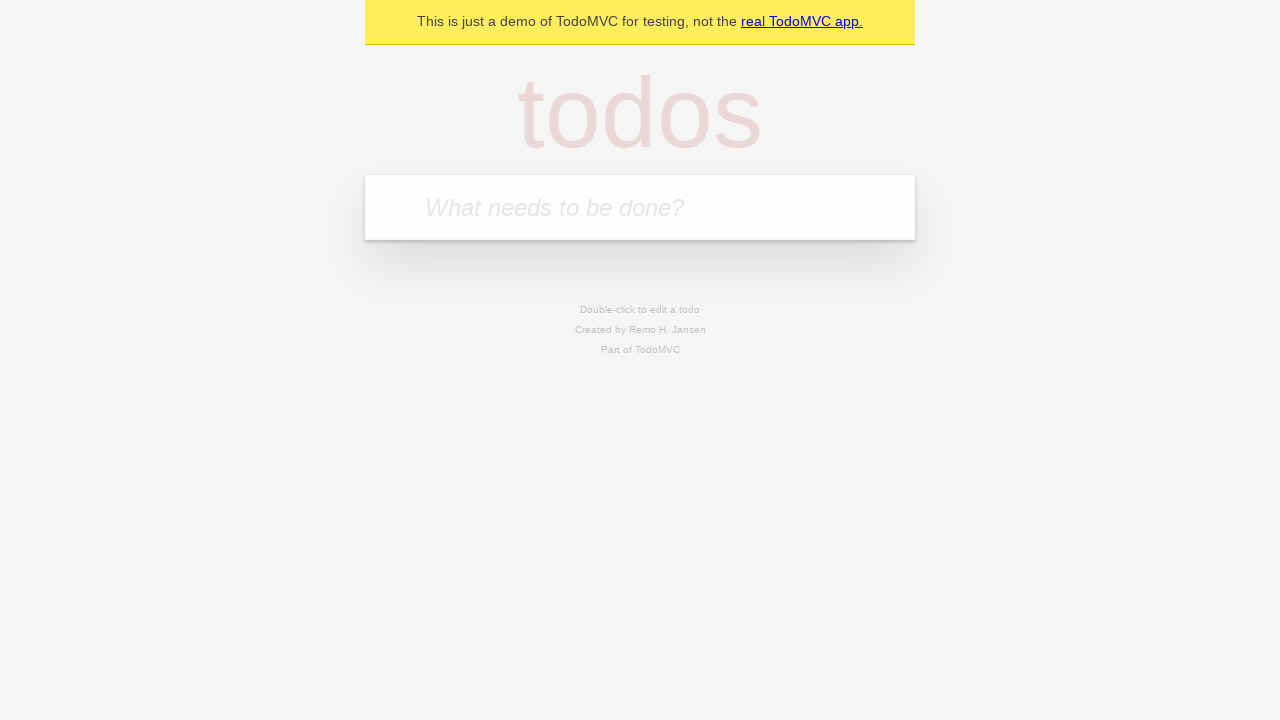

Filled input field with 'buy some cheese' on internal:attr=[placeholder="What needs to be done?"i]
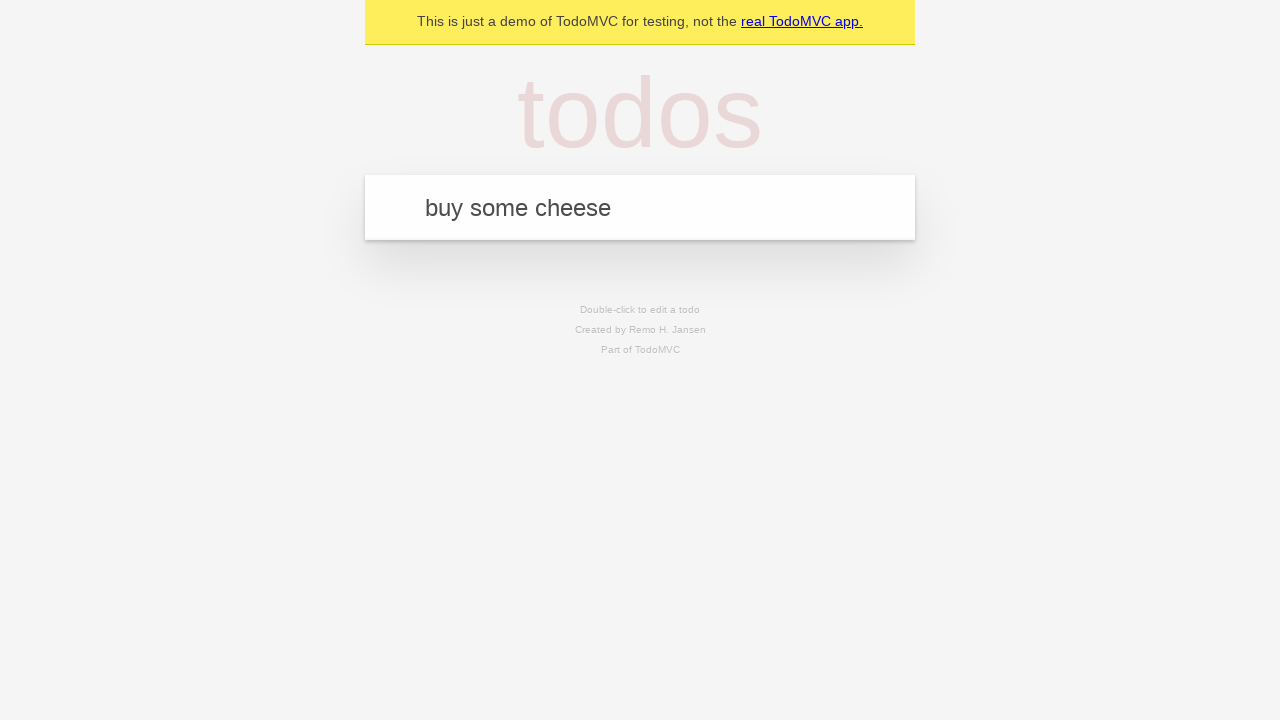

Pressed Enter to create first todo item on internal:attr=[placeholder="What needs to be done?"i]
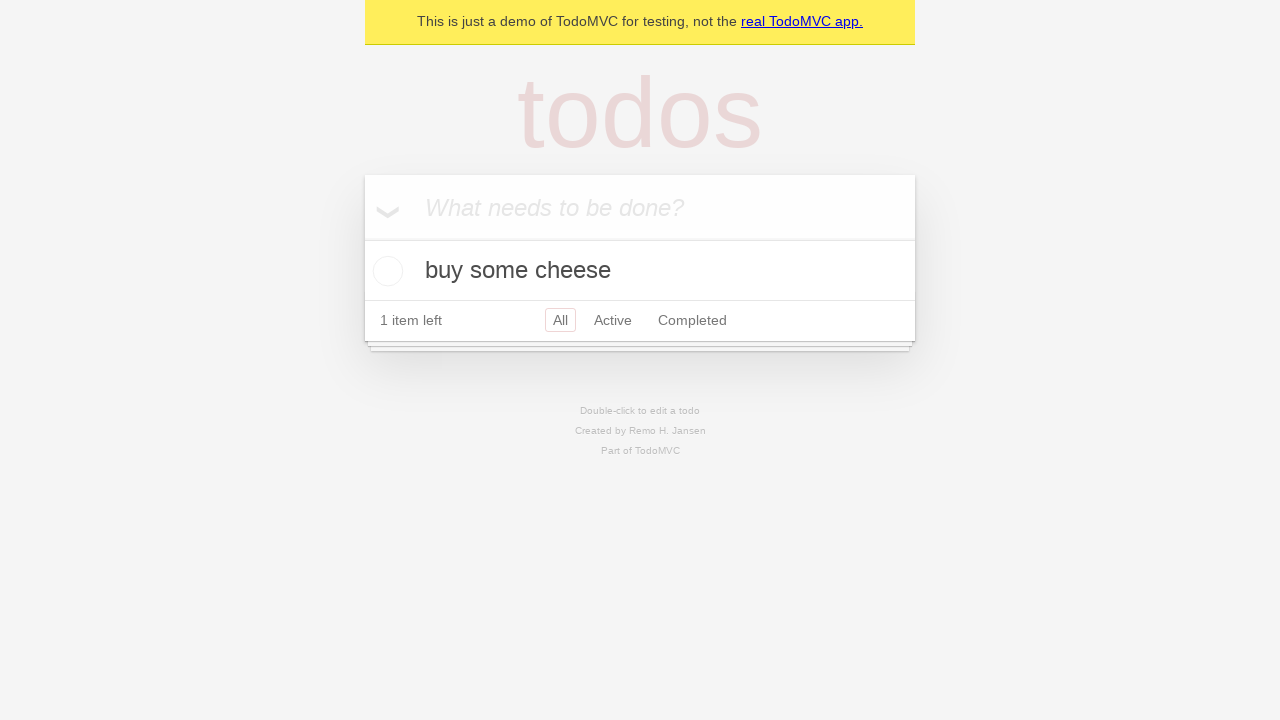

Filled input field with 'feed the cat' on internal:attr=[placeholder="What needs to be done?"i]
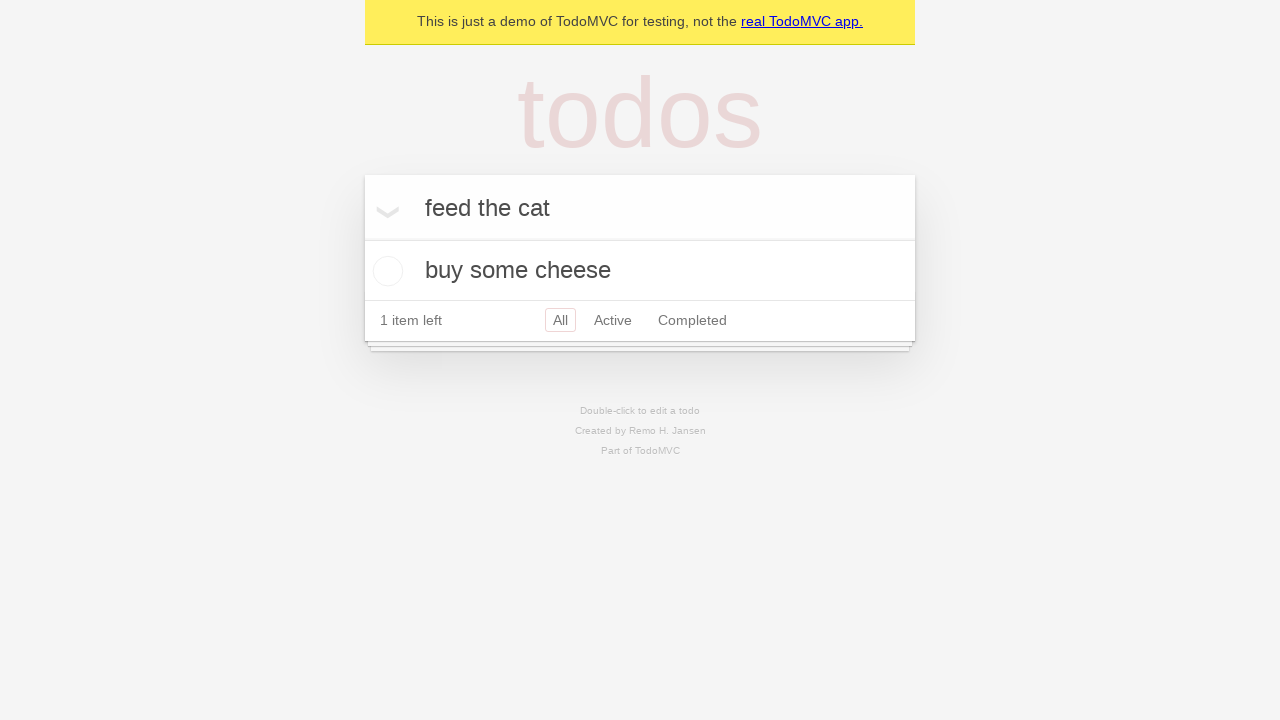

Pressed Enter to create second todo item on internal:attr=[placeholder="What needs to be done?"i]
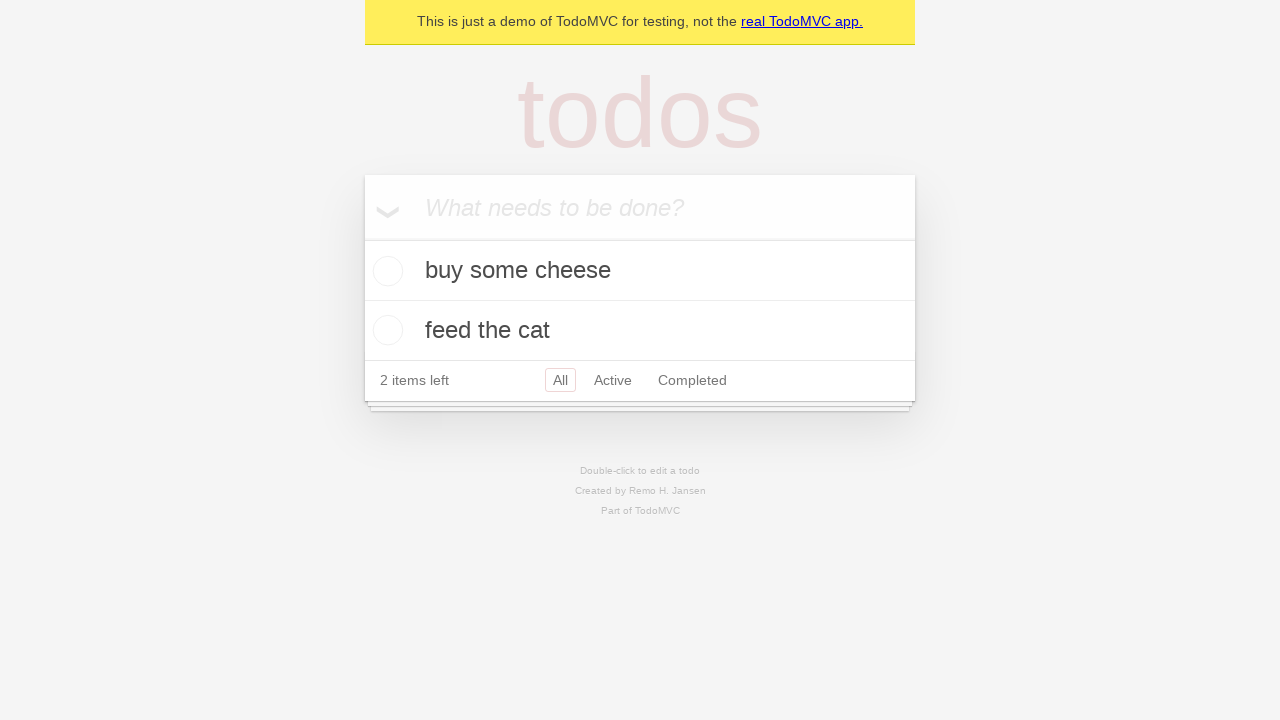

Located the first todo item
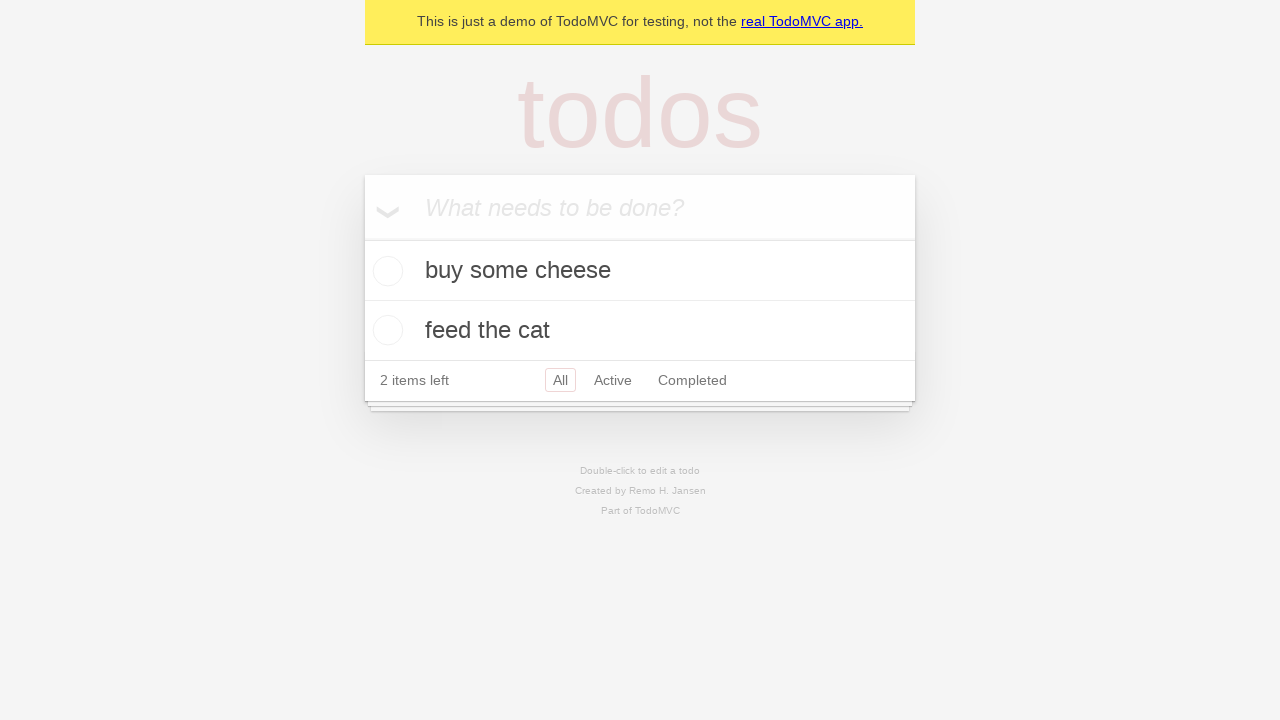

Checked the checkbox for first todo item 'buy some cheese' at (385, 271) on internal:testid=[data-testid="todo-item"s] >> nth=0 >> internal:role=checkbox
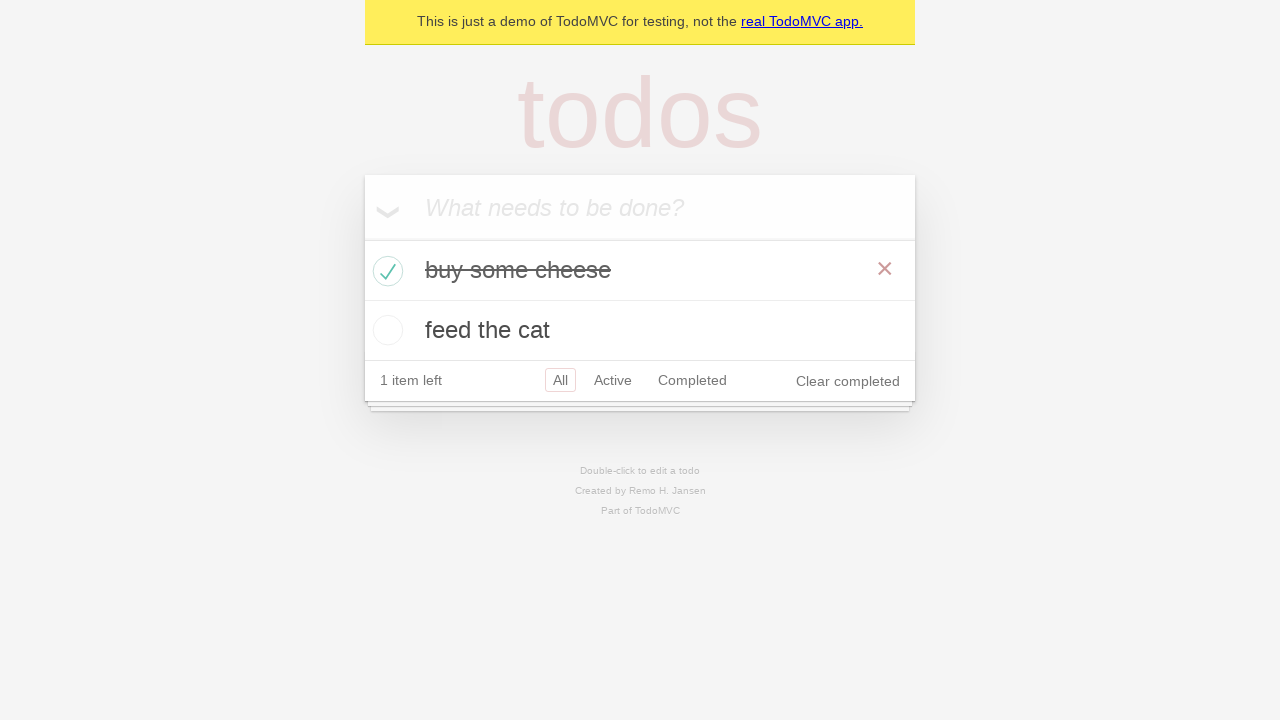

Located the second todo item
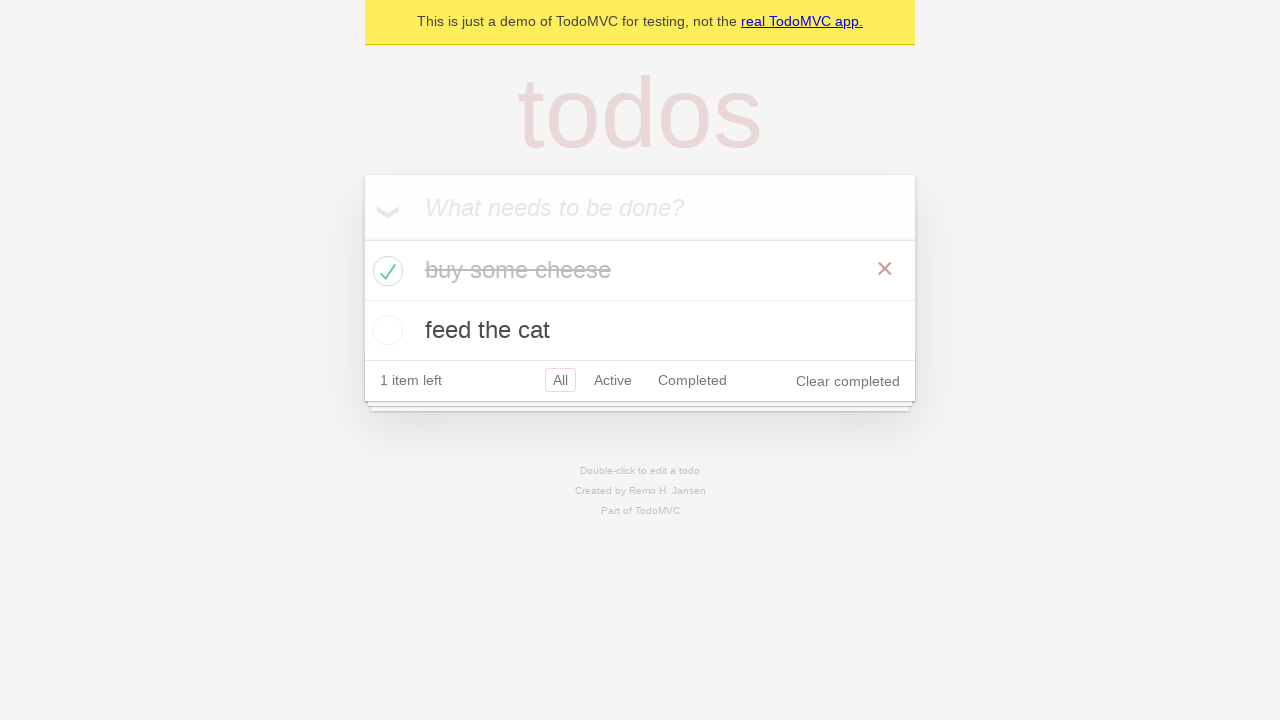

Checked the checkbox for second todo item 'feed the cat' at (385, 330) on internal:testid=[data-testid="todo-item"s] >> nth=1 >> internal:role=checkbox
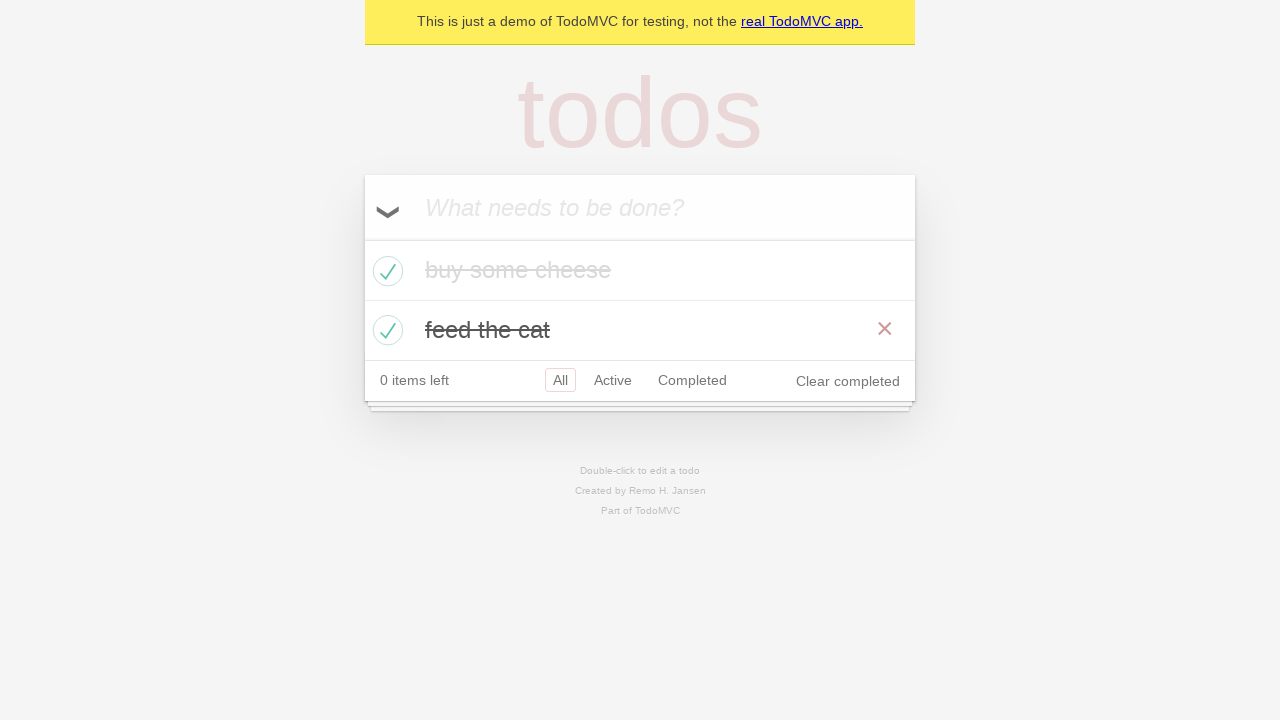

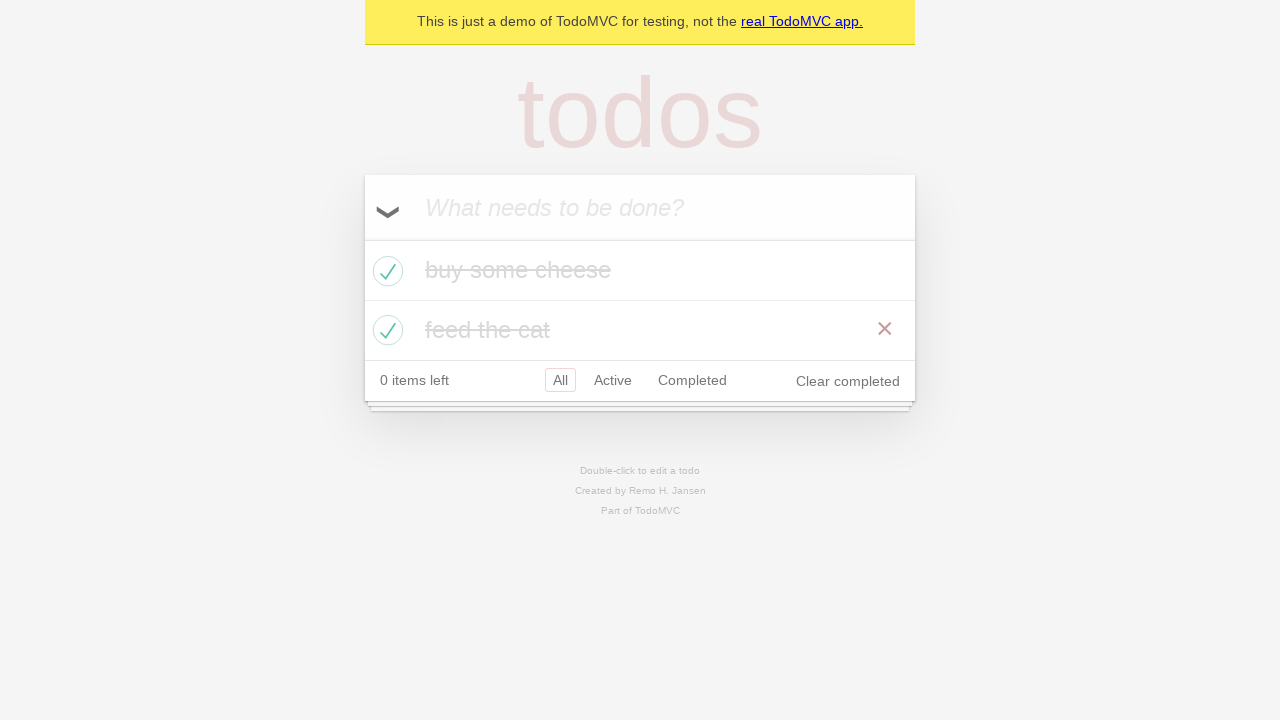